Navigates to the-internet.herokuapp.com and clicks on the last link on the page while demonstrating jQuery Growl notifications for test actions

Starting URL: http://the-internet.herokuapp.com

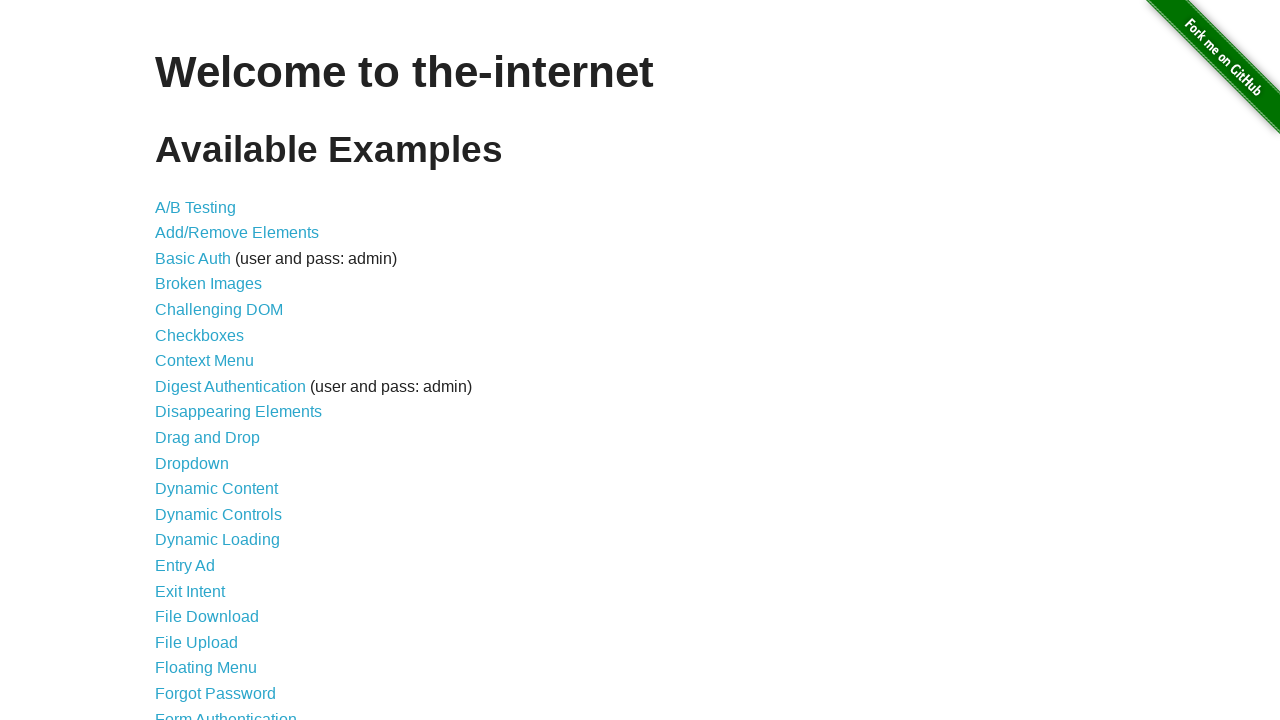

Waited for page to load (domcontentloaded)
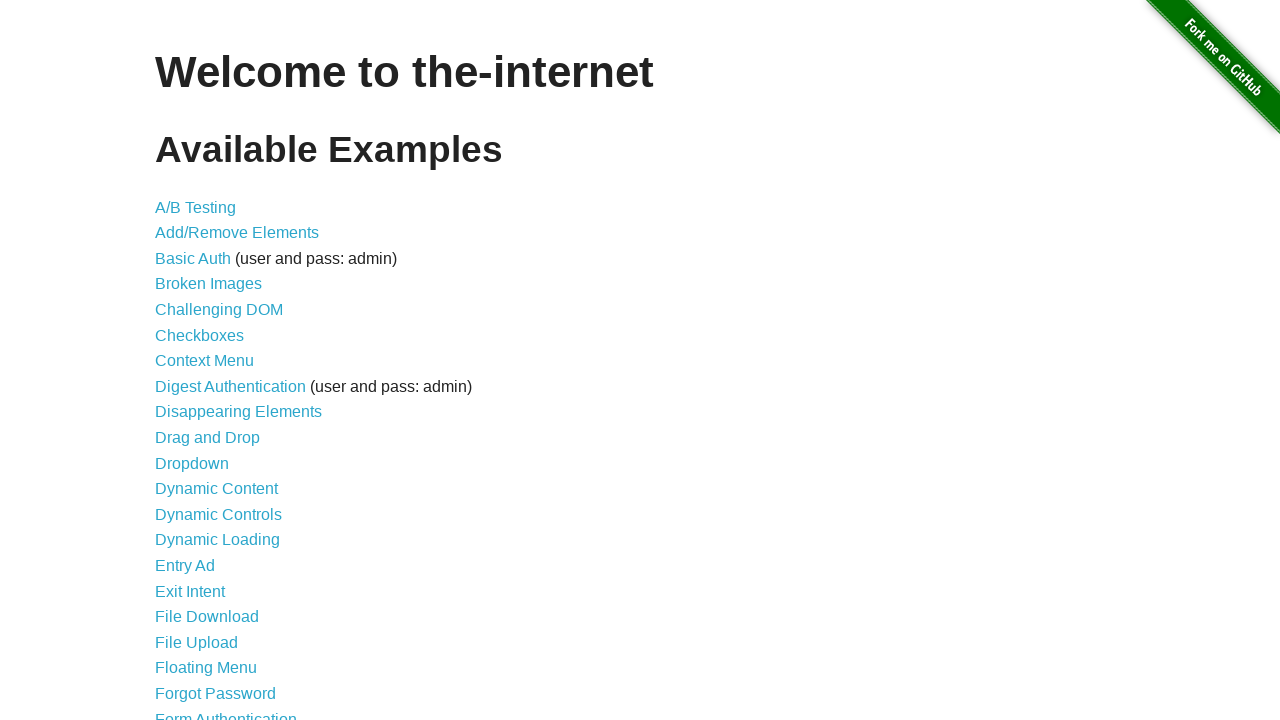

Located all links on the page
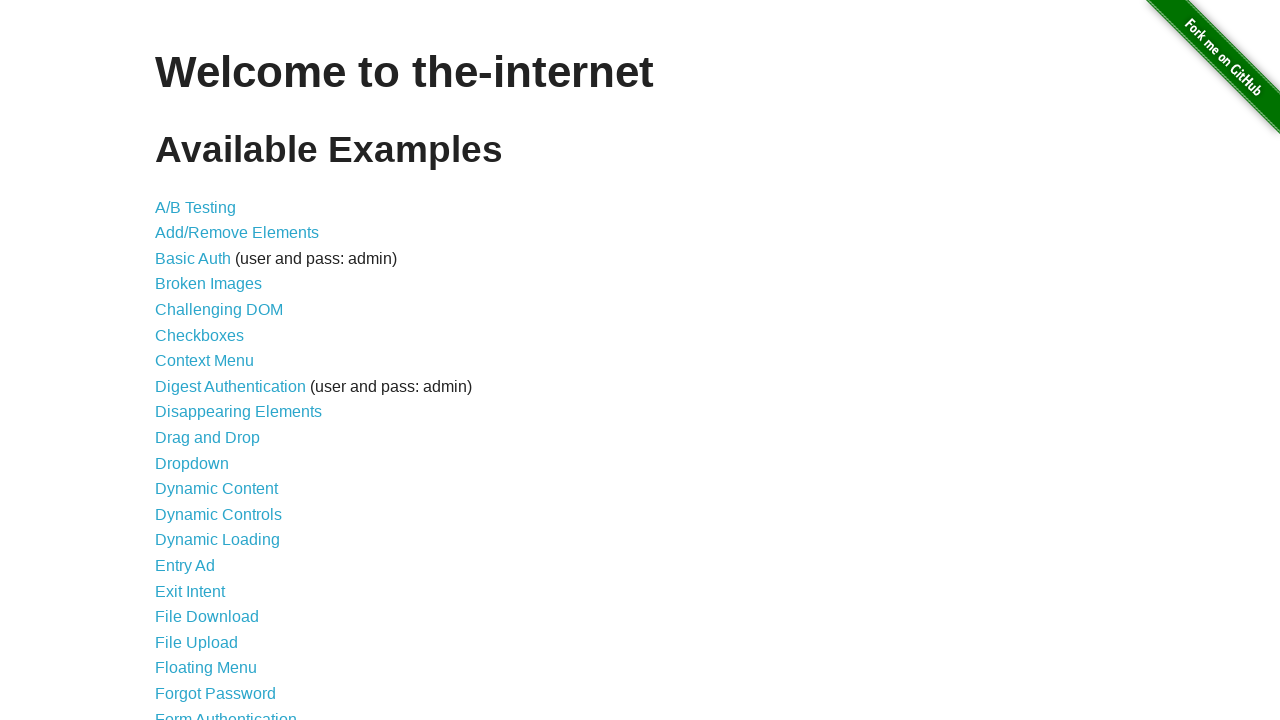

Selected the last link on the page
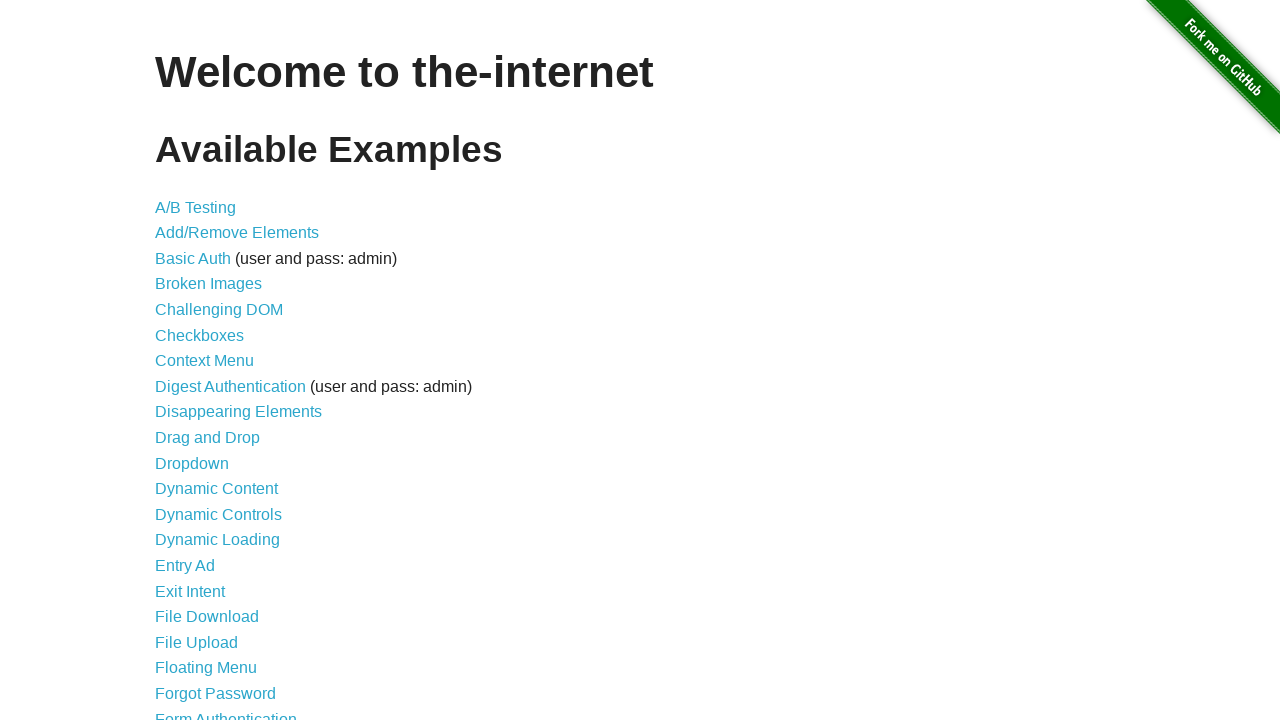

Clicked the last link on the page at (684, 711) on a >> nth=-1
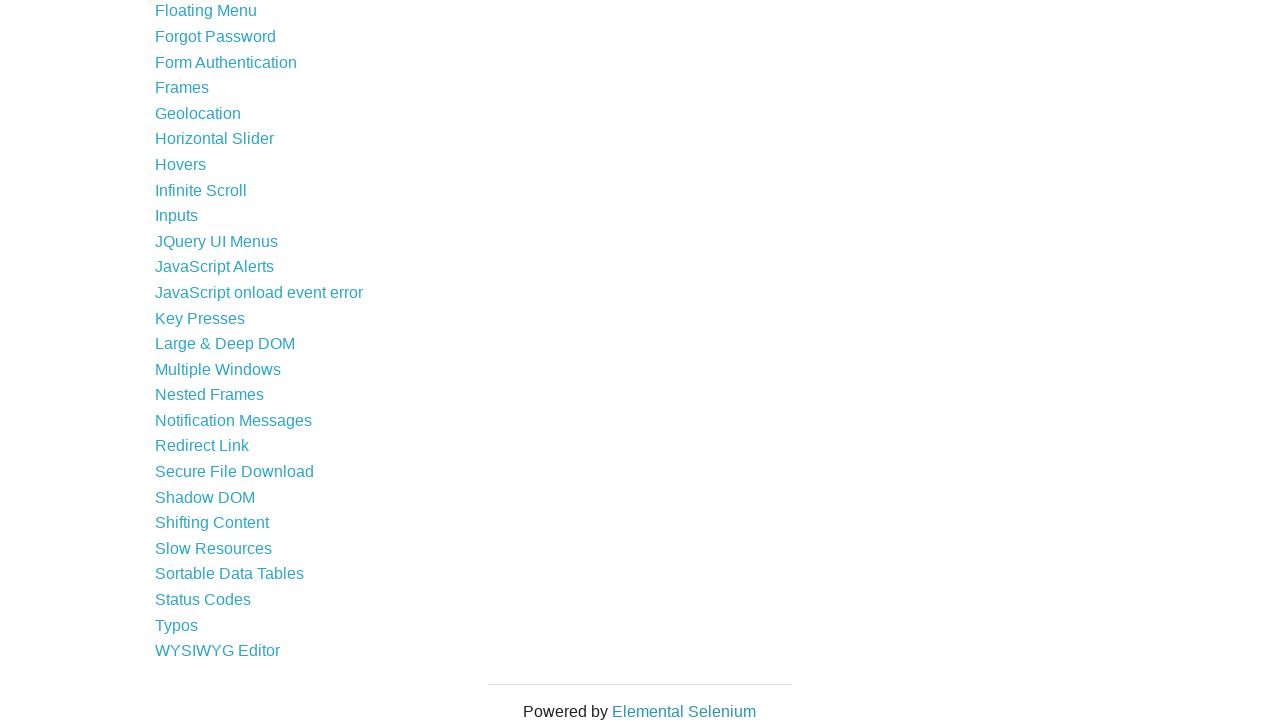

Waited for navigation to complete (domcontentloaded)
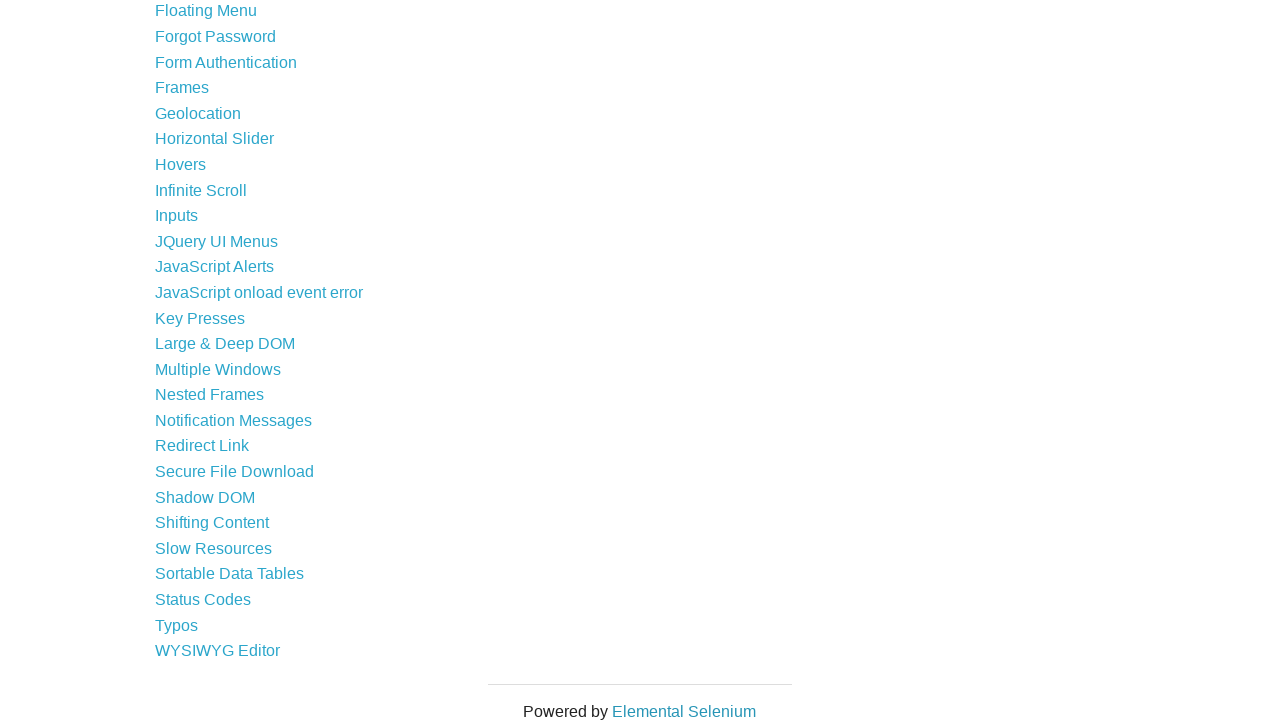

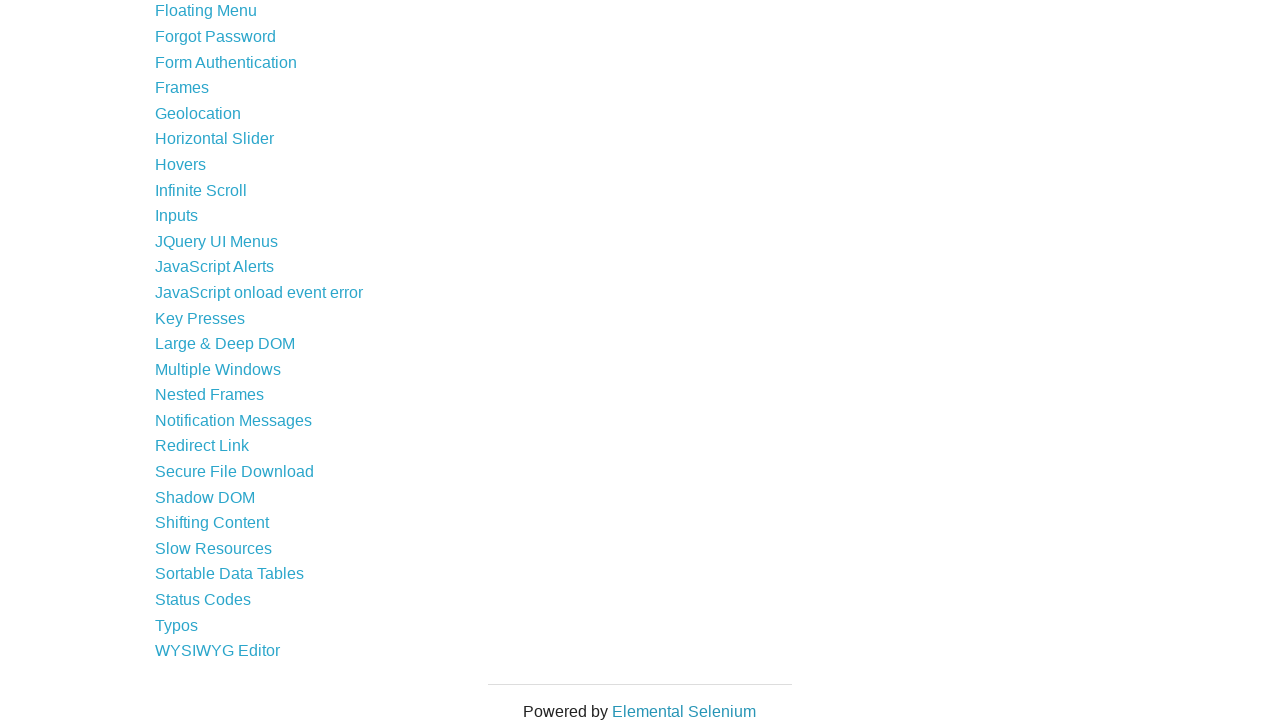